Tests an explicit wait scenario where the script waits for a price to change to $100, then clicks a book button, calculates an answer based on a displayed value using a mathematical formula, inputs the result, and submits the form.

Starting URL: http://suninjuly.github.io/explicit_wait2.html

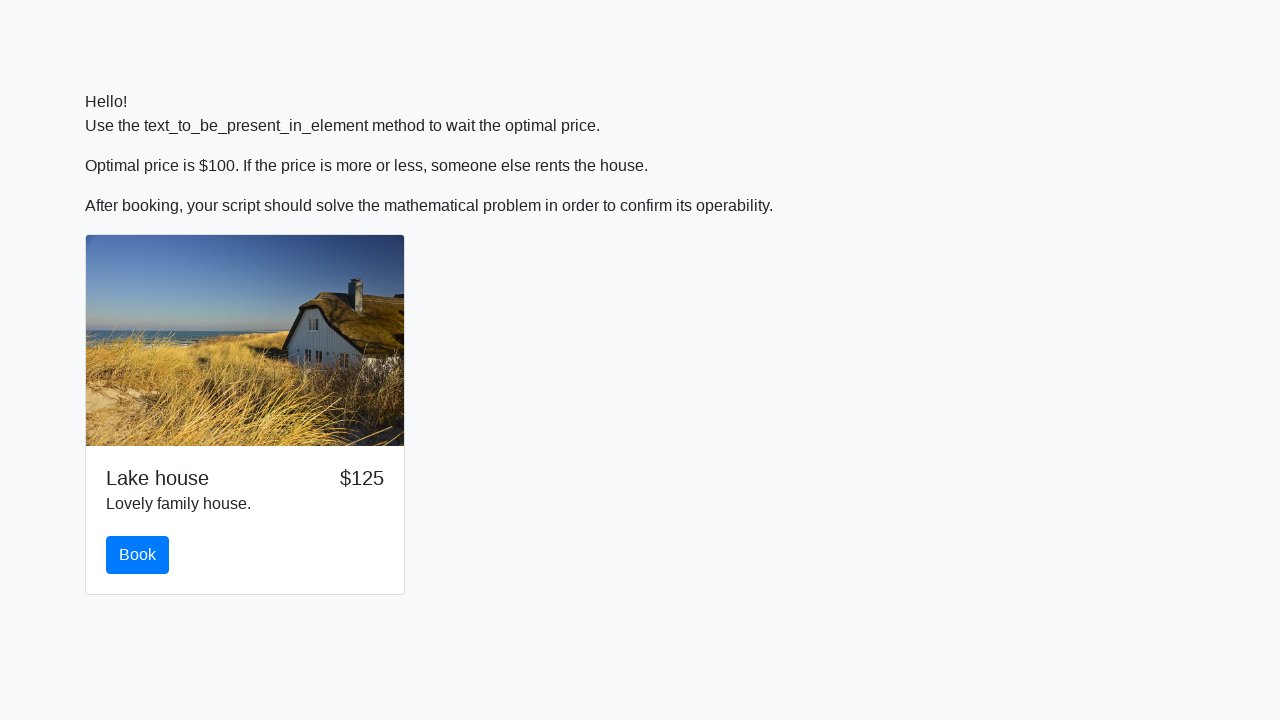

Waited for price to change to $100
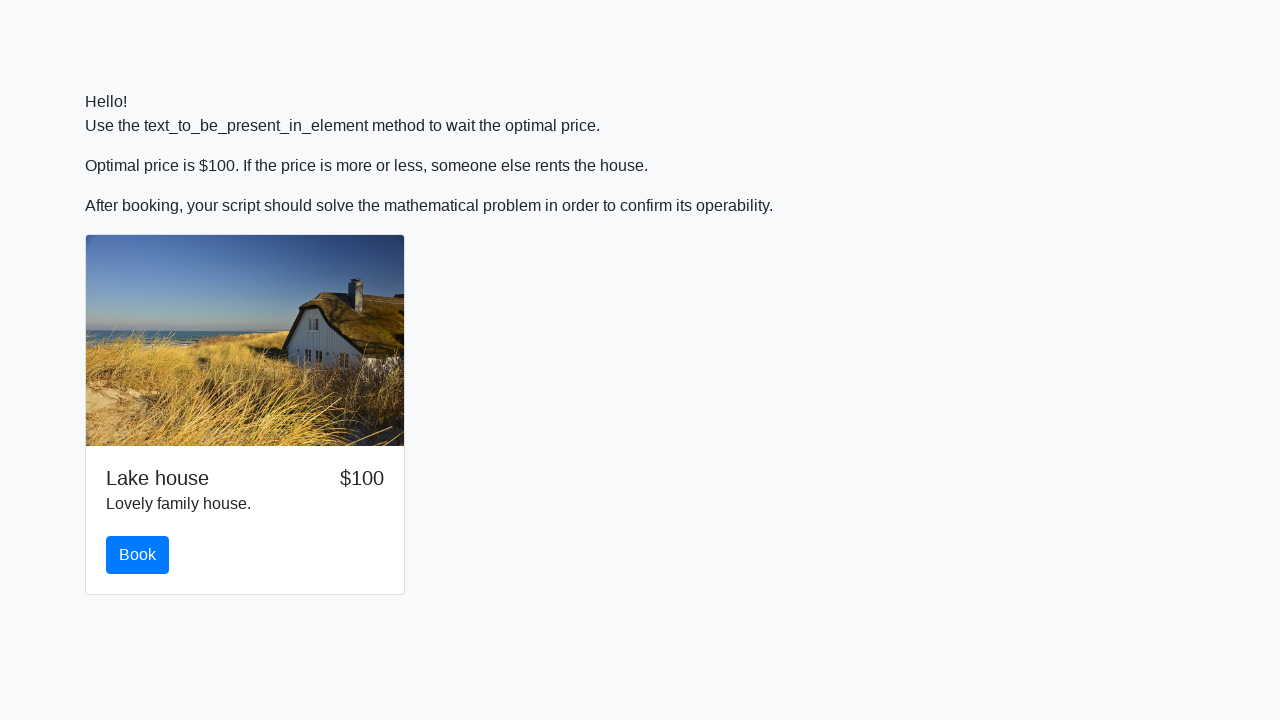

Clicked the book button at (138, 555) on #book
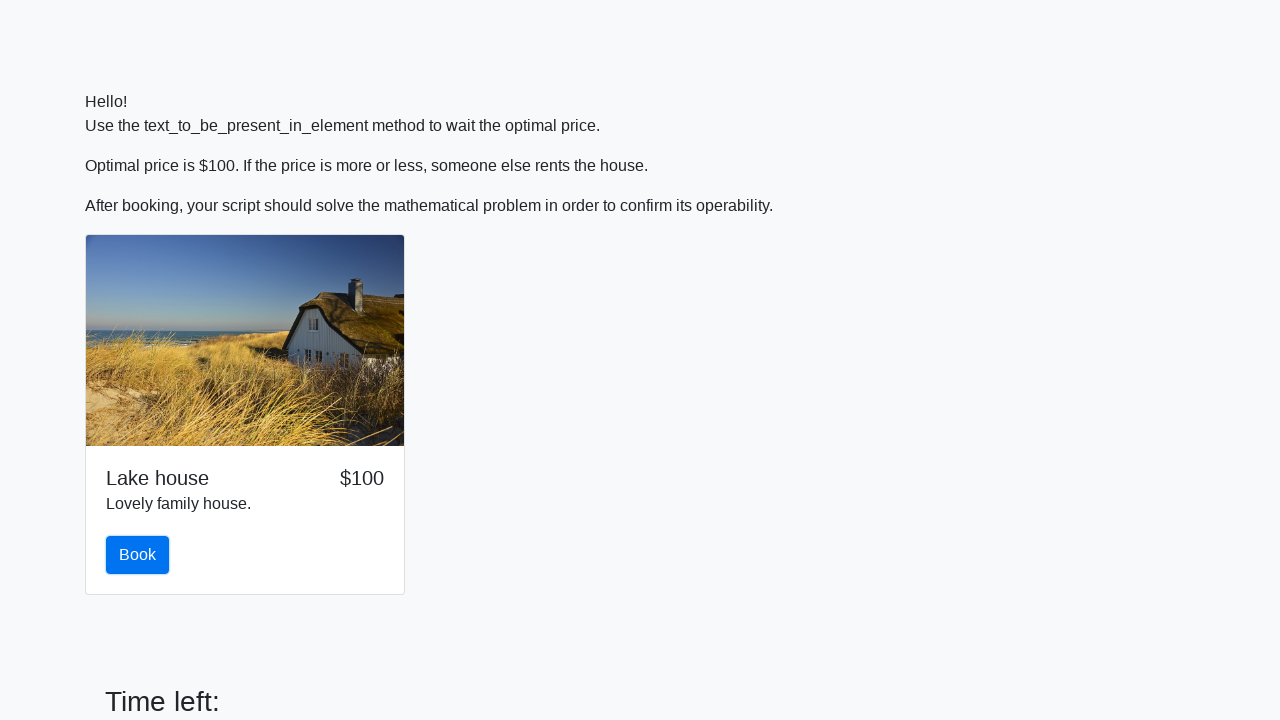

Retrieved input value: 10
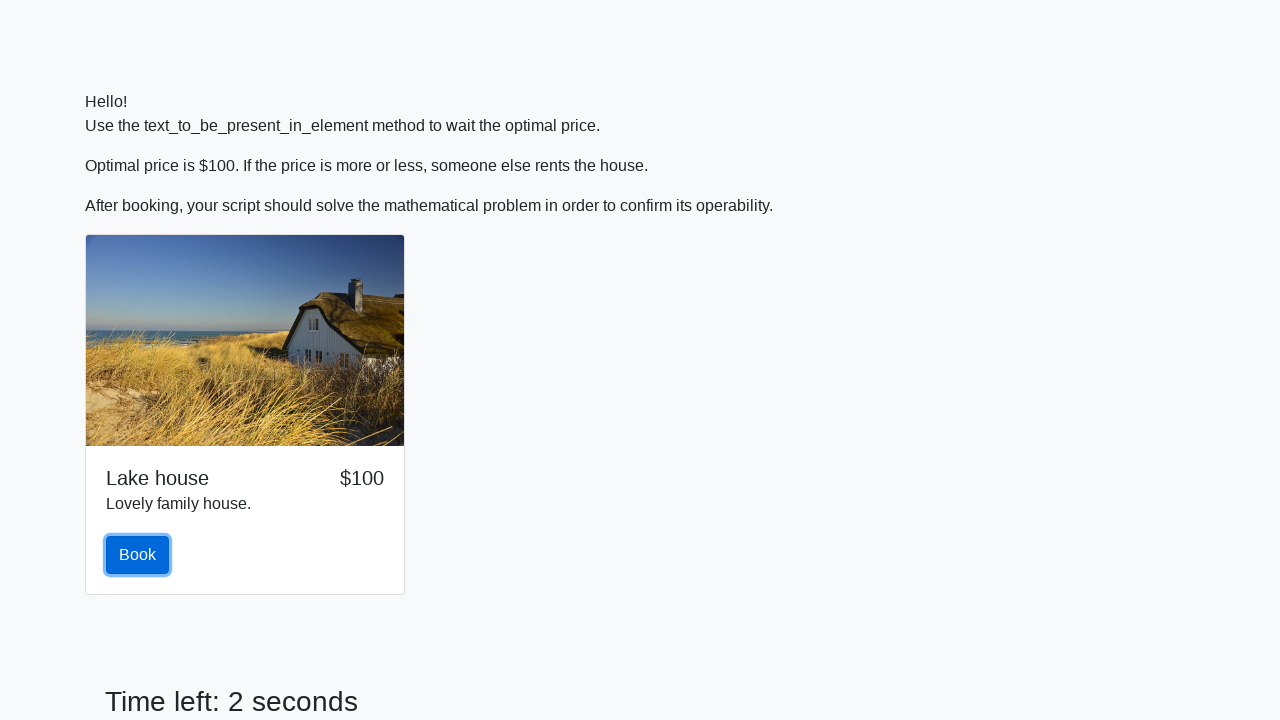

Calculated answer using formula: 1.876139423690772
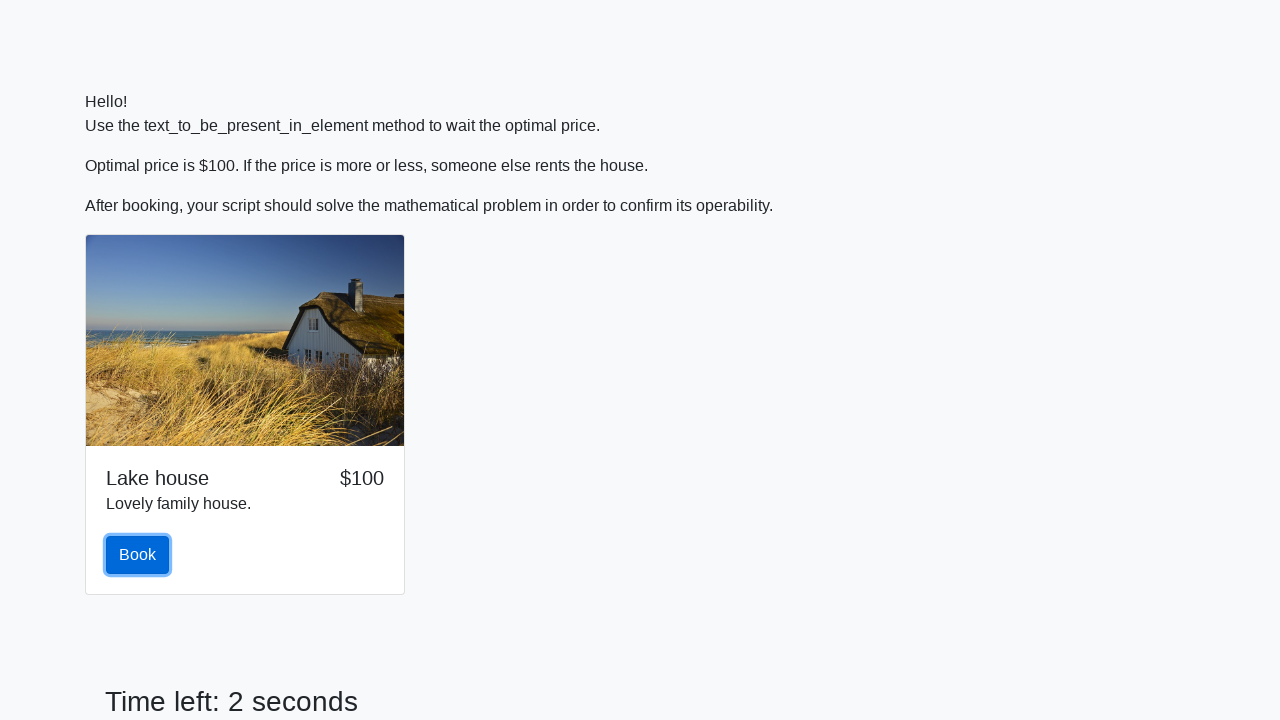

Filled answer field with calculated value: 1.876139423690772 on #answer
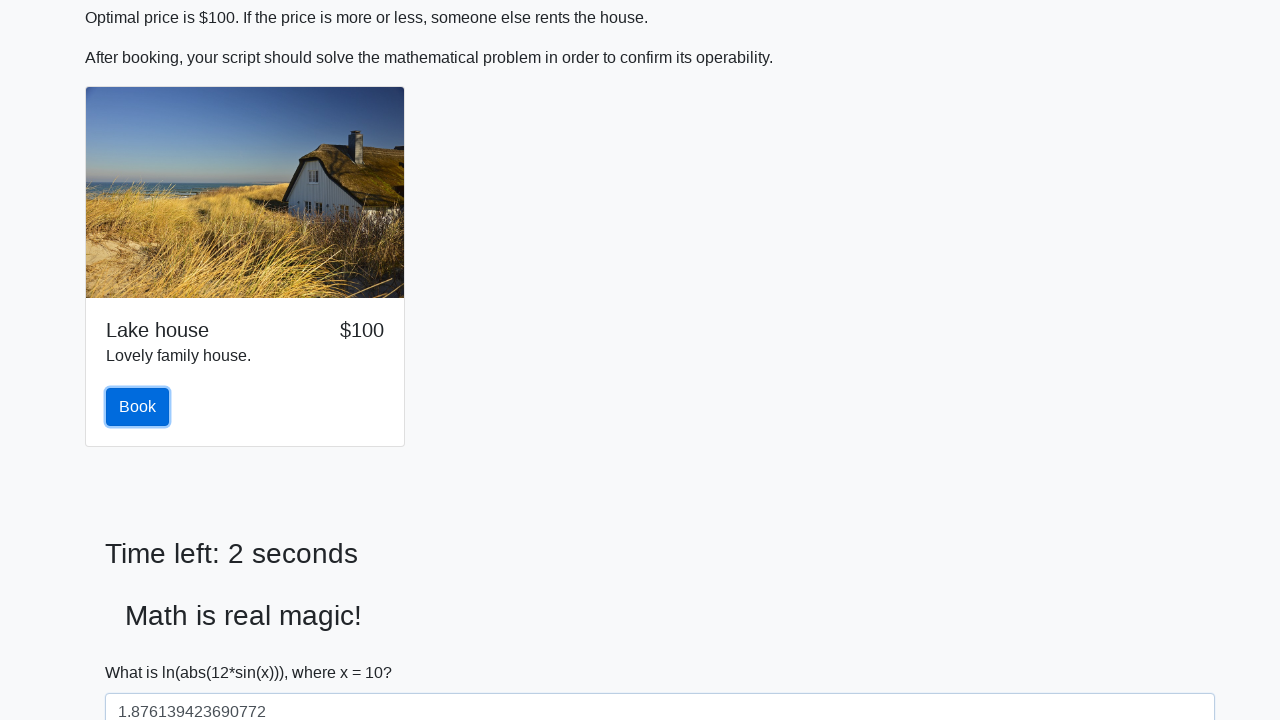

Clicked solve button to submit form at (143, 651) on #solve
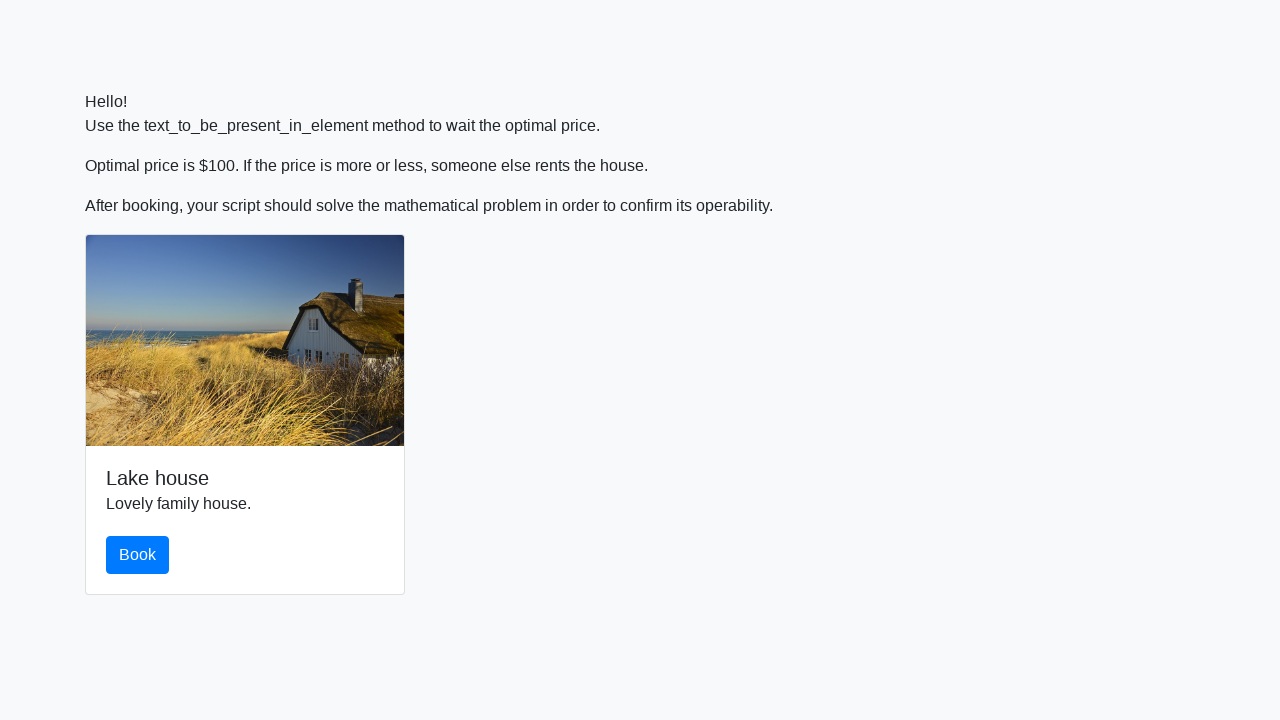

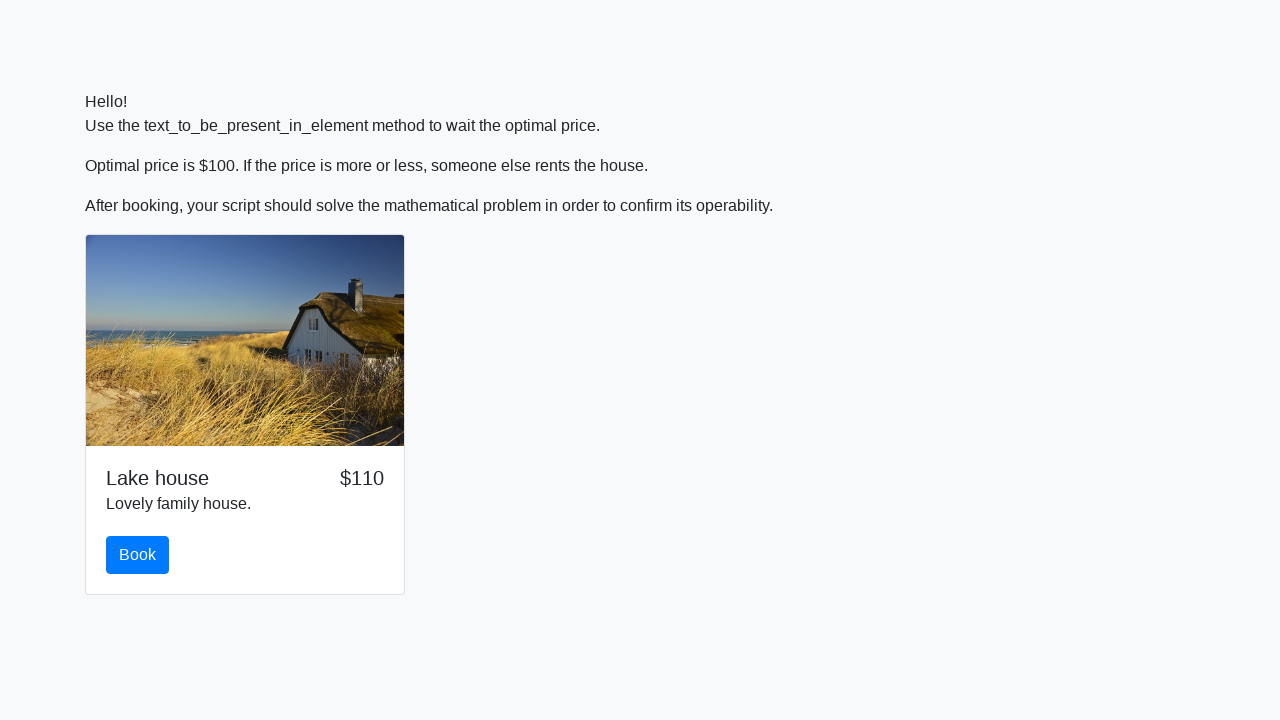